Tests right-click context menu functionality by performing a context click on a designated element on a jQuery contextMenu demo page

Starting URL: https://swisnl.github.io/jQuery-contextMenu/demo.html

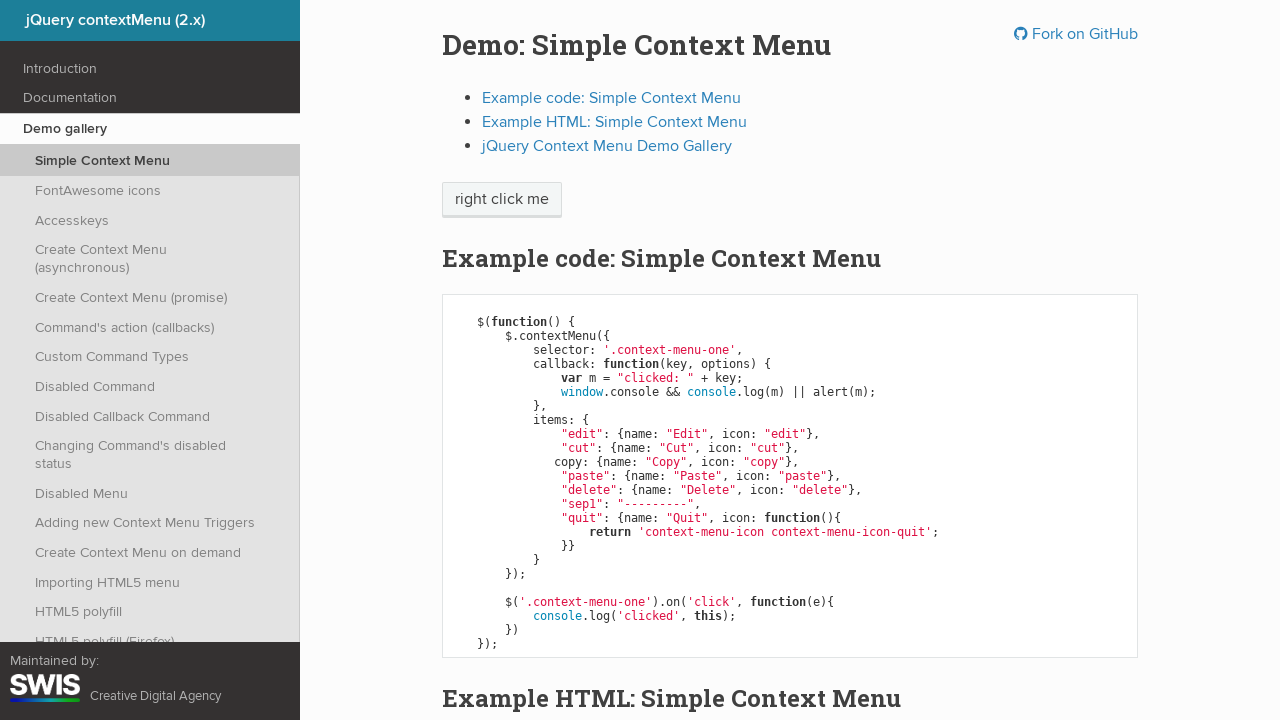

Located context menu target element
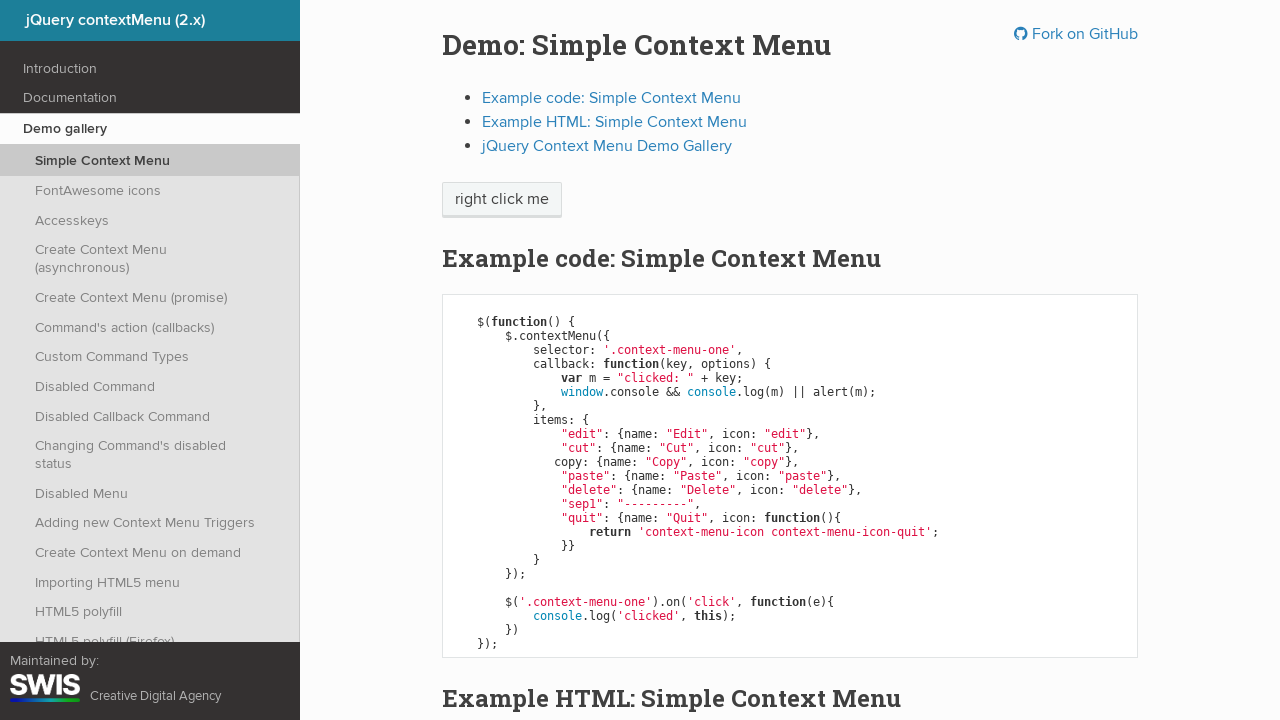

Performed right-click on target element at (502, 200) on xpath=//html/body/div/section/div/div/div/p/span
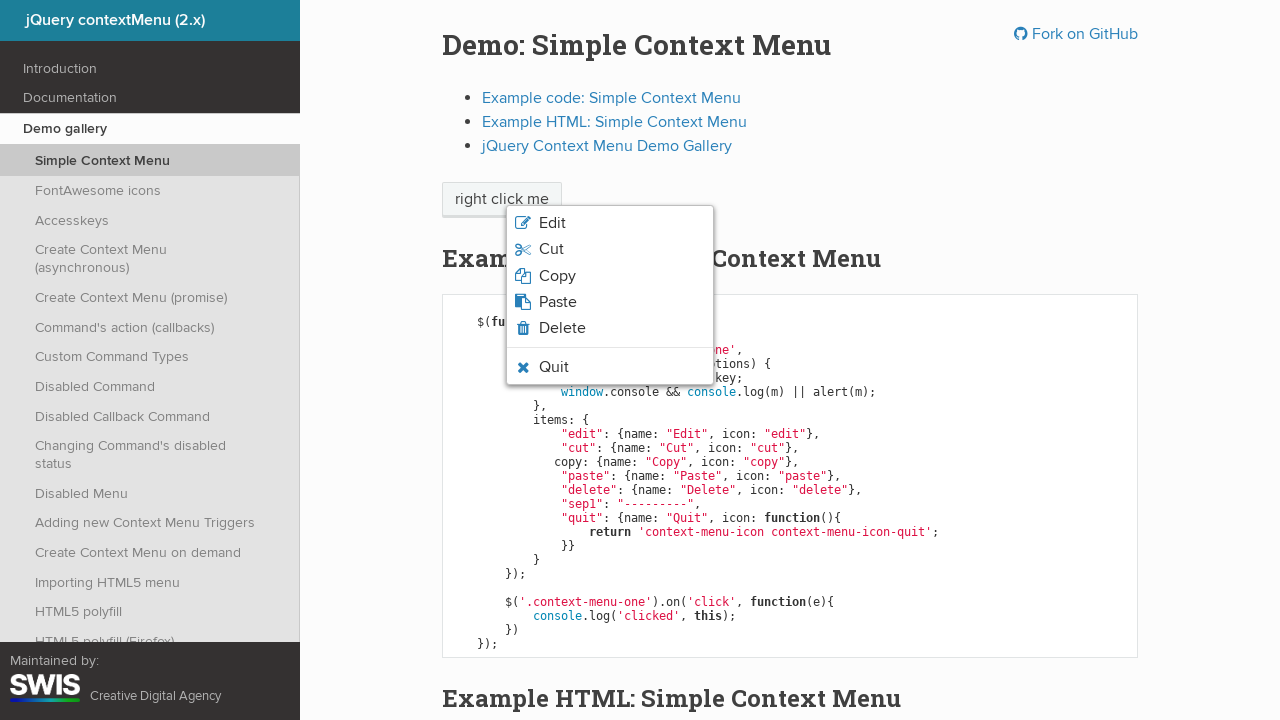

Context menu appeared and is visible
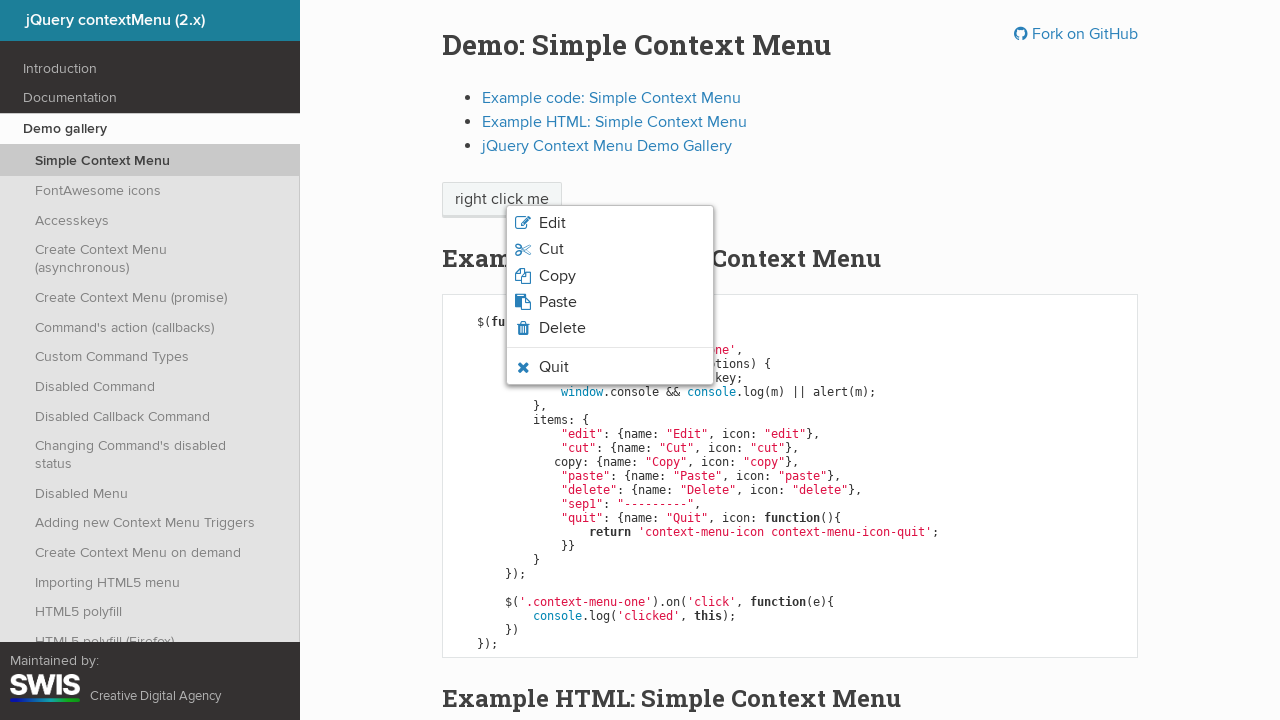

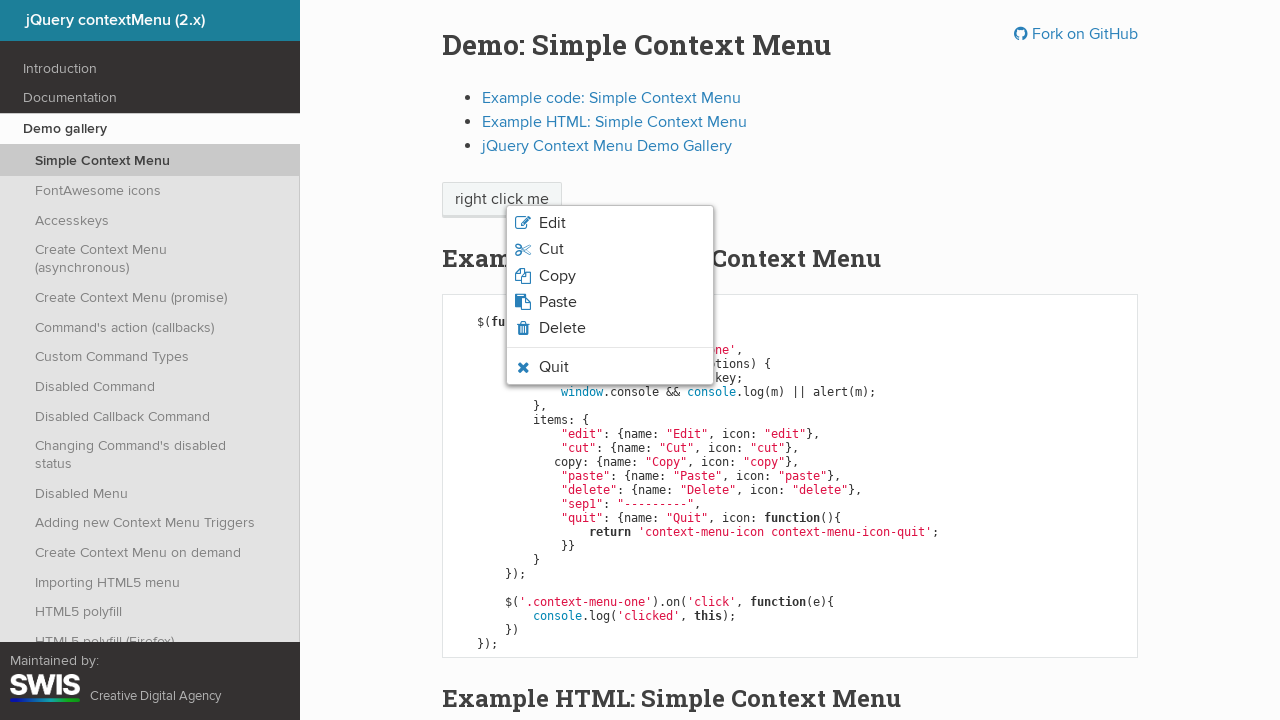